Tests a simple event registration form by filling in full name, email, event date, and additional details fields, then submitting and verifying the confirmation message.

Starting URL: https://training-support.net/webelements/simple-form

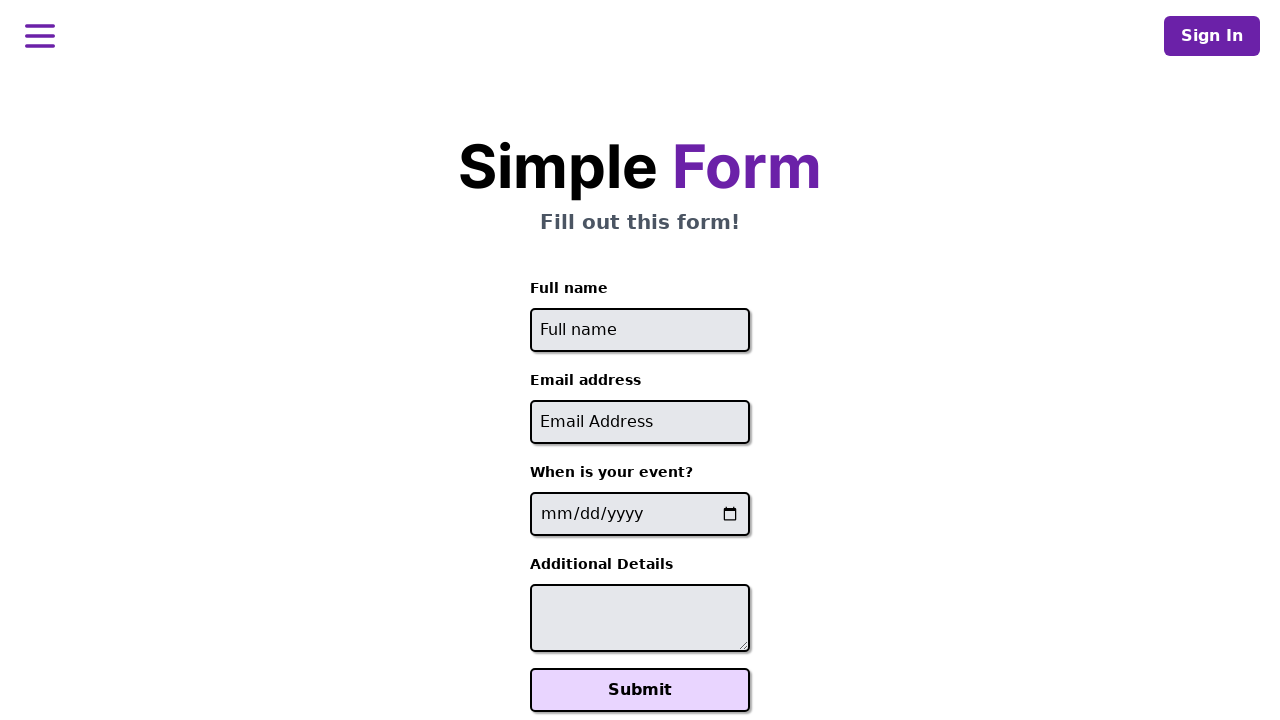

Filled full name field with 'Jennifer Martinez' on #full-name
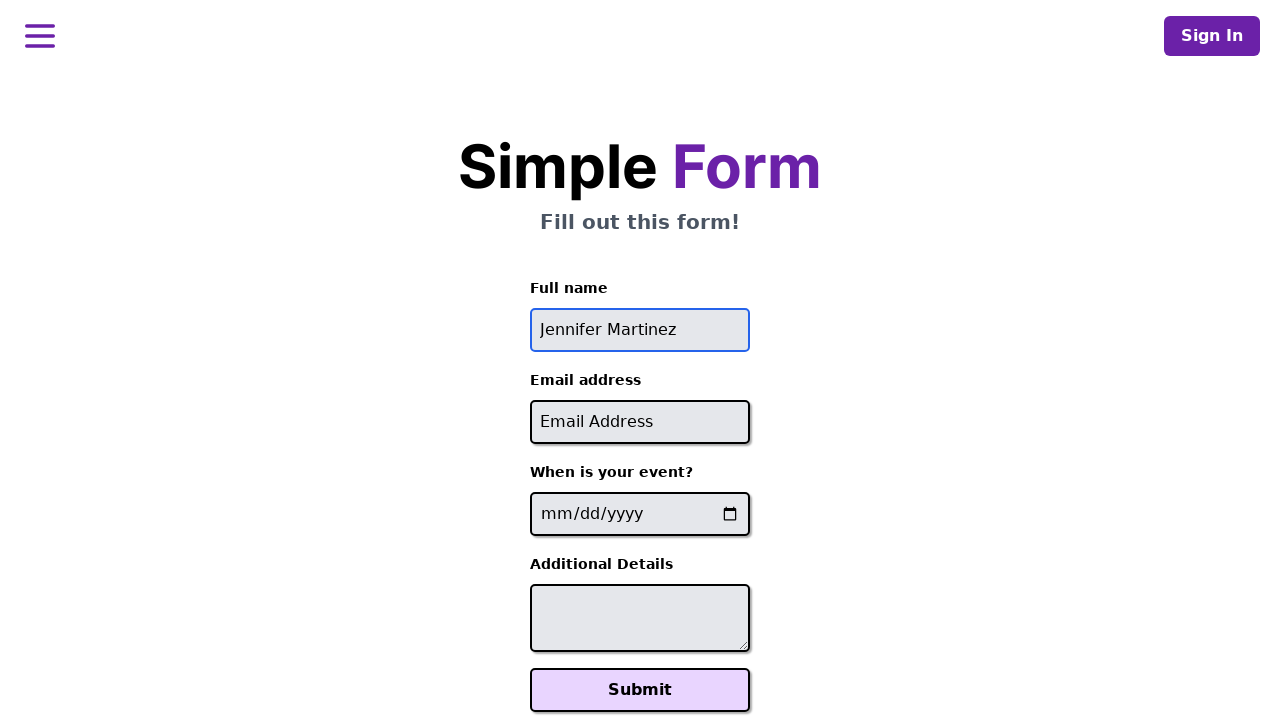

Filled email field with 'jennifer.martinez@example.com' on #email
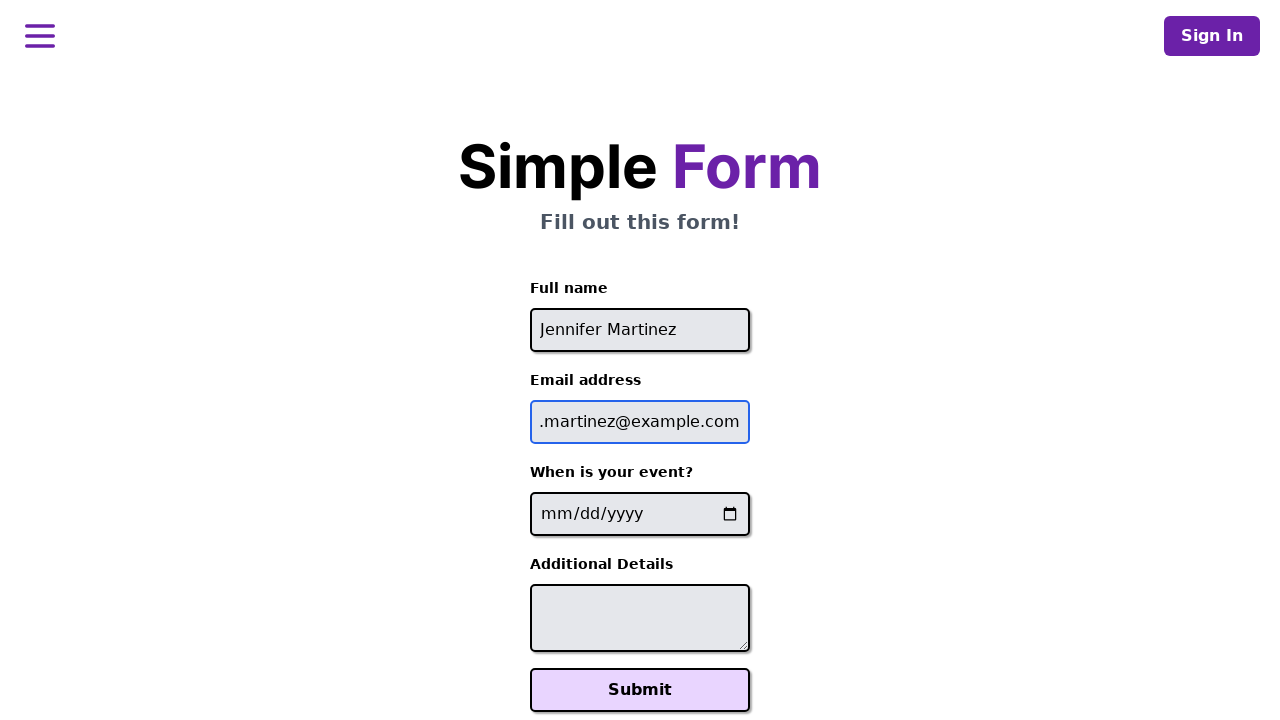

Filled event date field with '2024-06-15' on input[name='event-date']
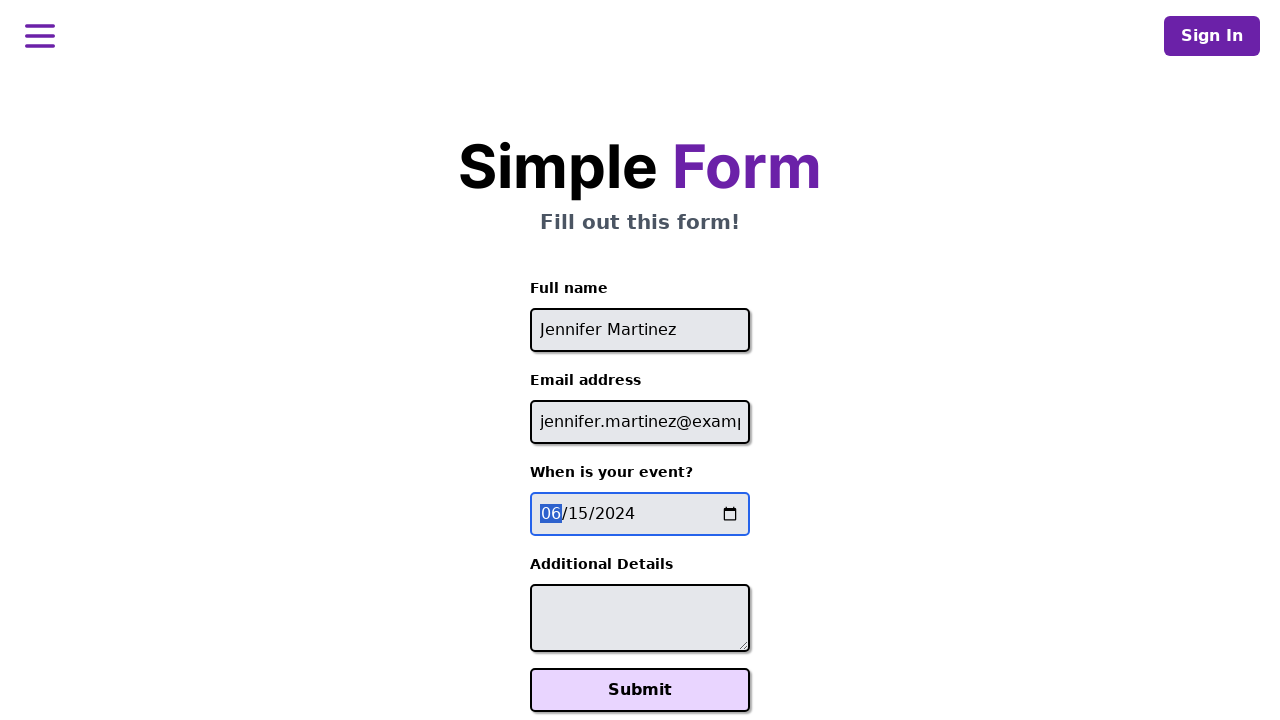

Filled additional details field with event attendance message on #additional-details
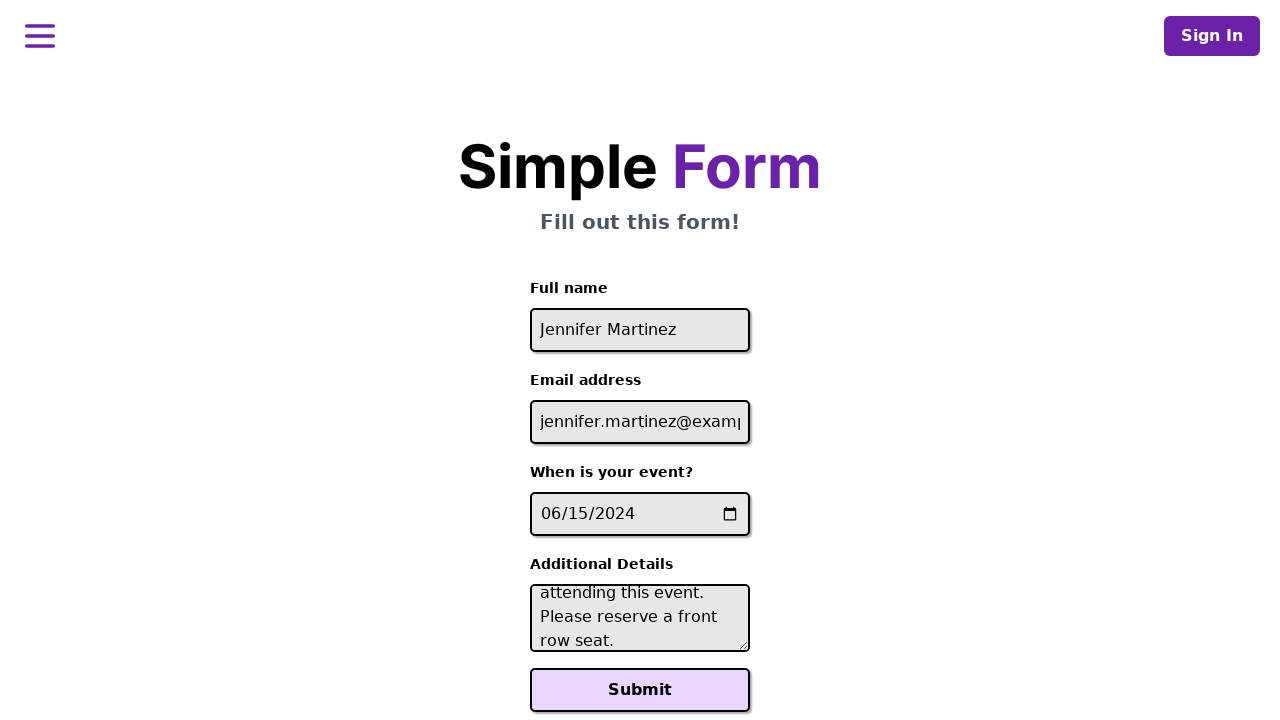

Clicked Submit button to register for event at (640, 690) on xpath=//button[text()='Submit']
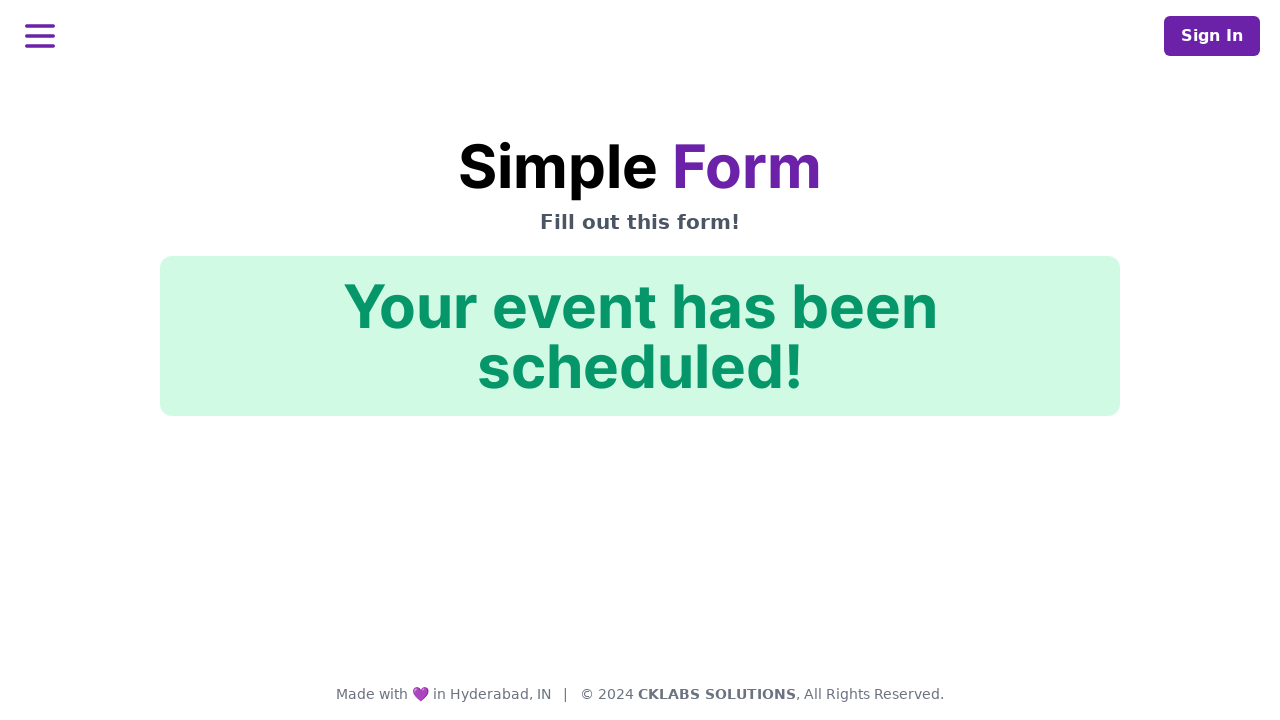

Waited for confirmation message to appear
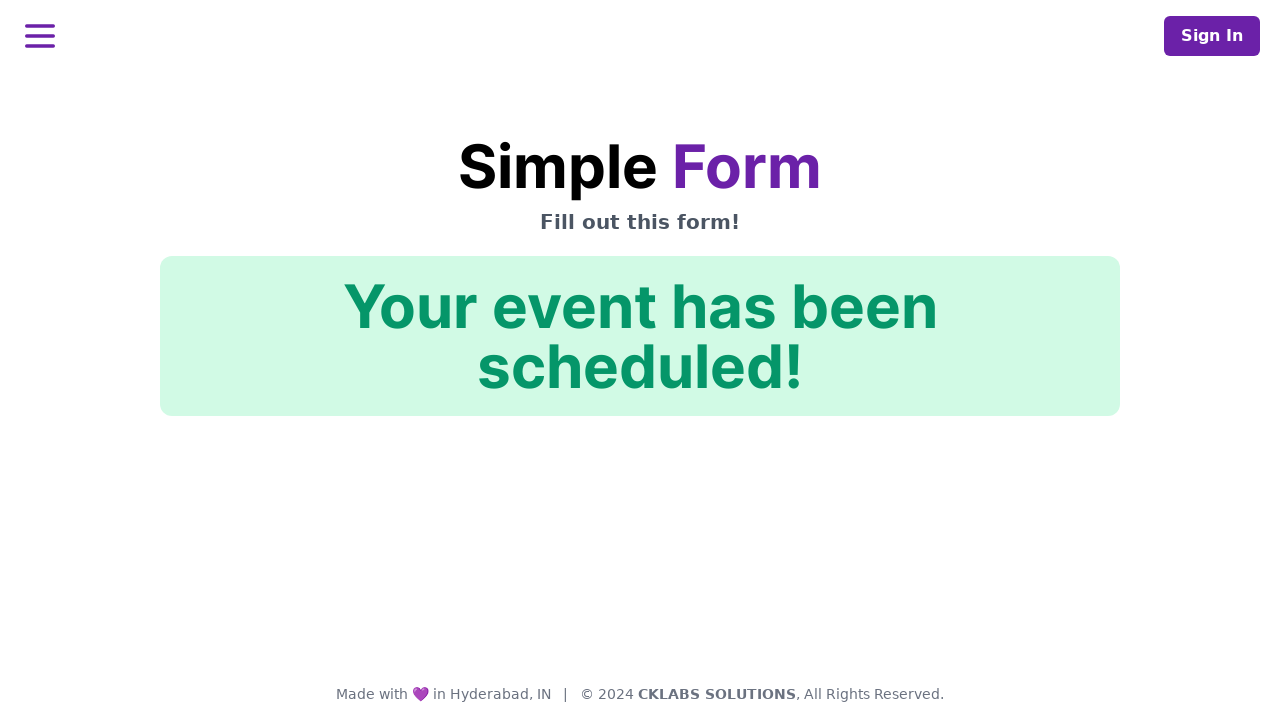

Verified confirmation message displays 'Your event has been scheduled!'
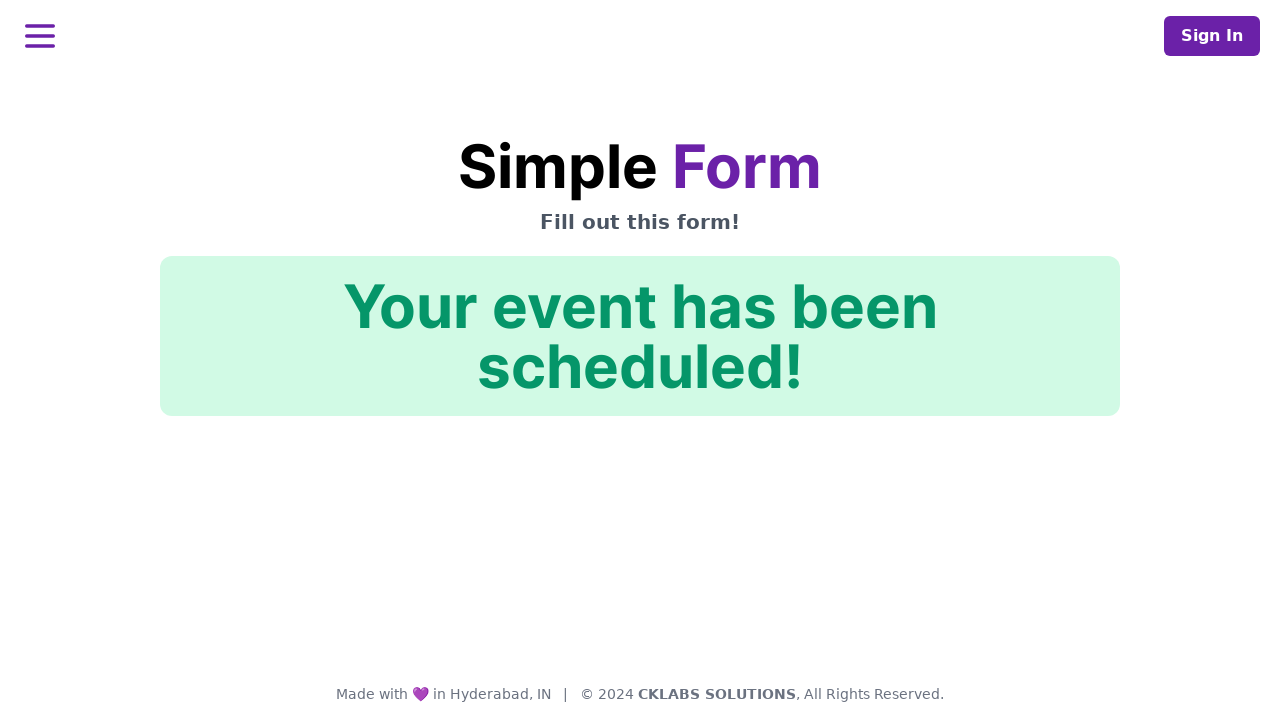

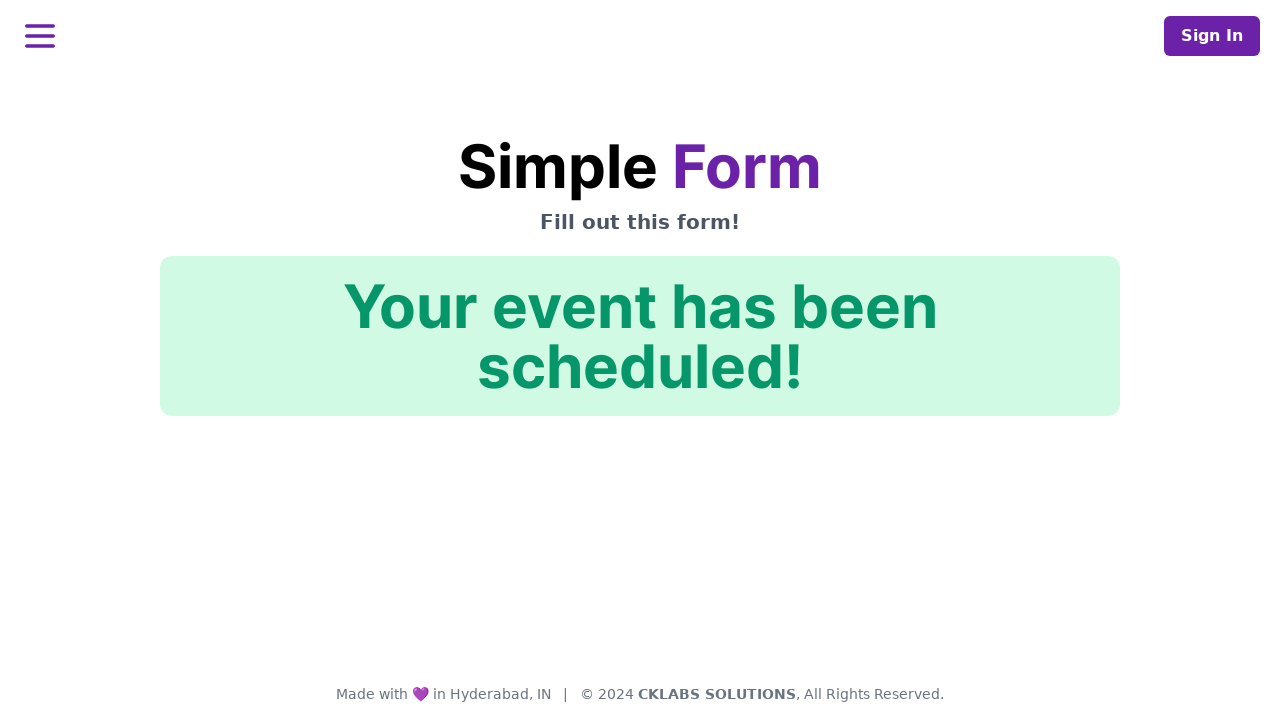